Tests confirmation alert handling by clicking a button that triggers an alert, reading the alert text, and dismissing the alert

Starting URL: https://www.automationtestinginsider.com/2019/08/textarea-textarea-element-defines-multi.html

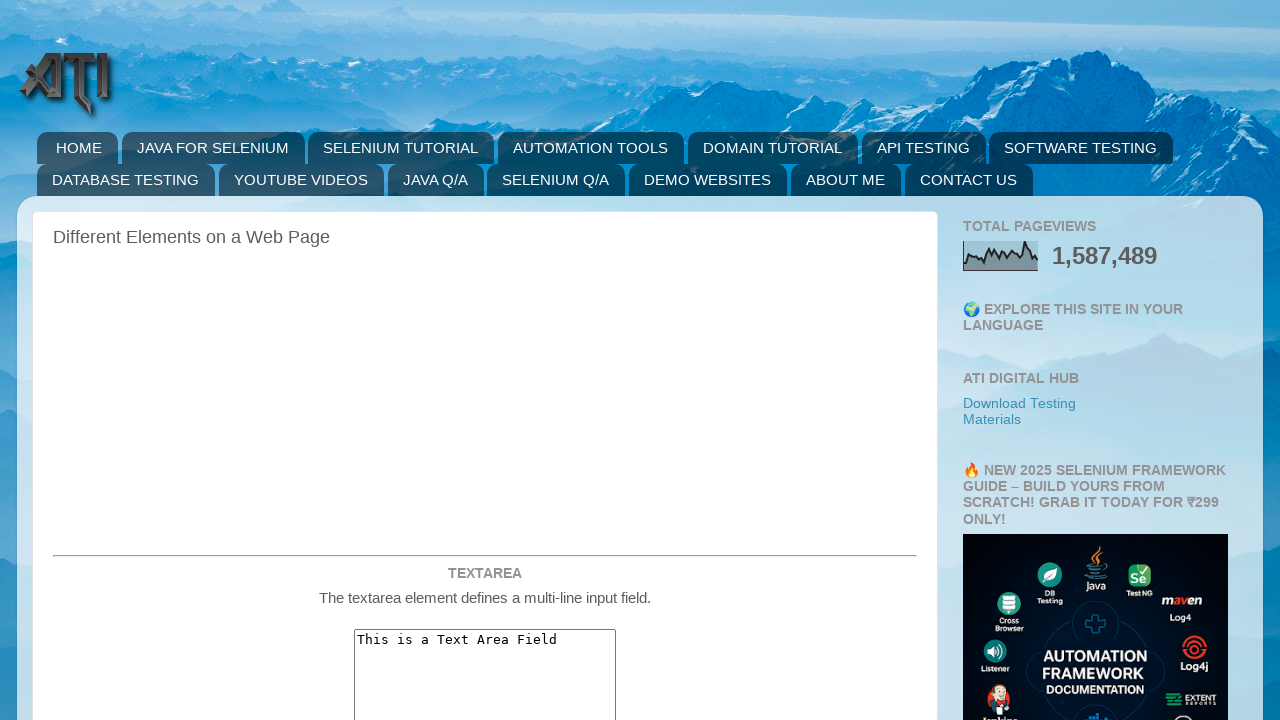

Clicked confirmation alert button at (485, 360) on button#confirmationAlert
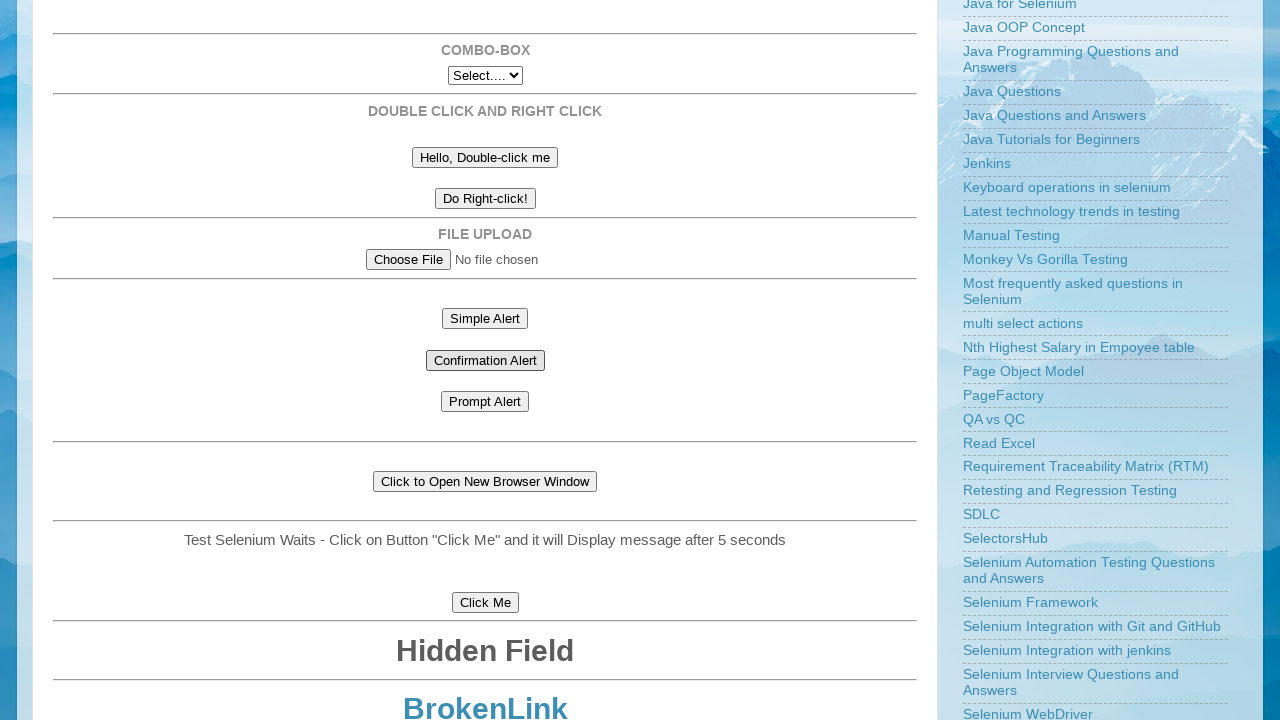

Set up dialog handler to dismiss alerts
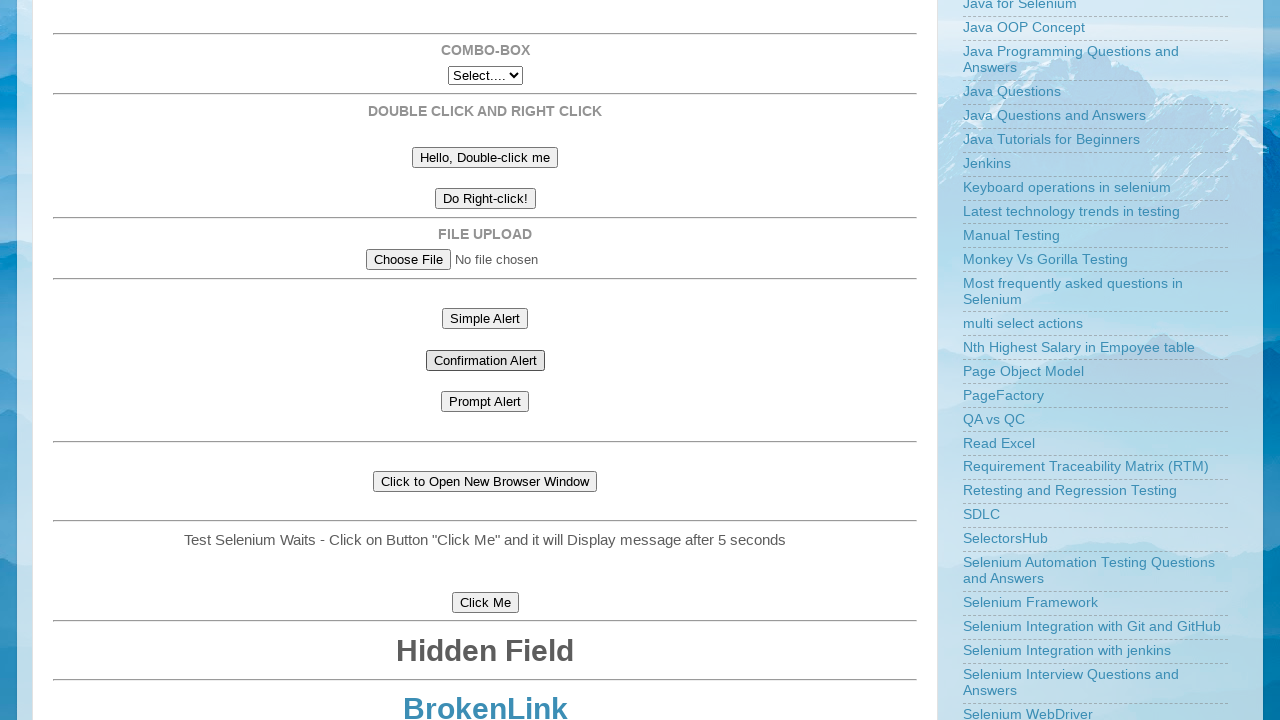

Registered custom dialog handler function
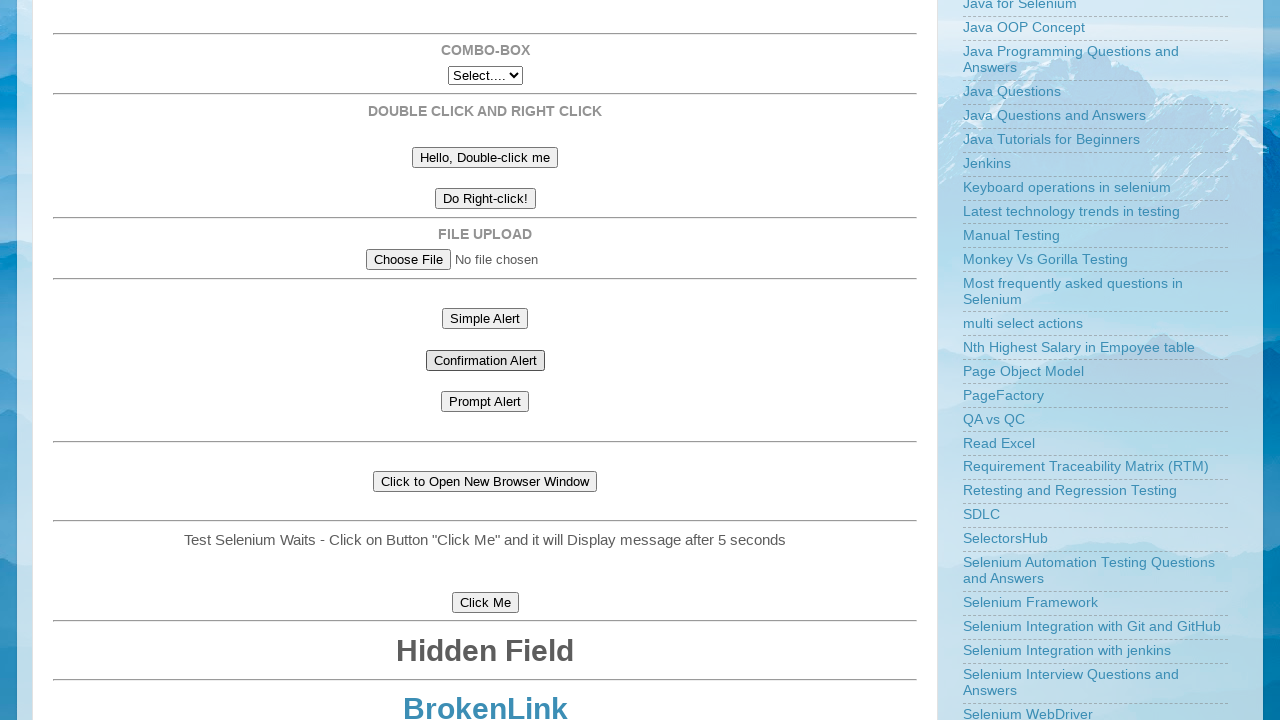

Clicked confirmation alert button to trigger alert at (485, 360) on button#confirmationAlert
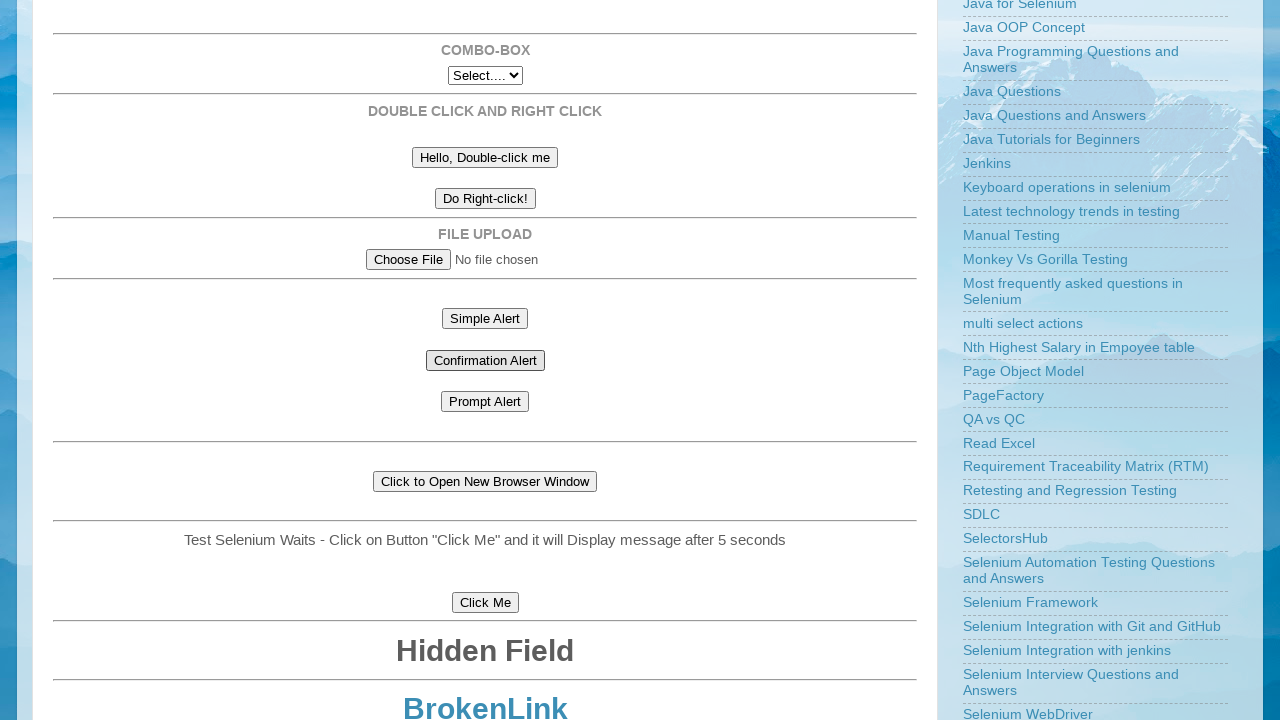

Waited for dialog to be handled
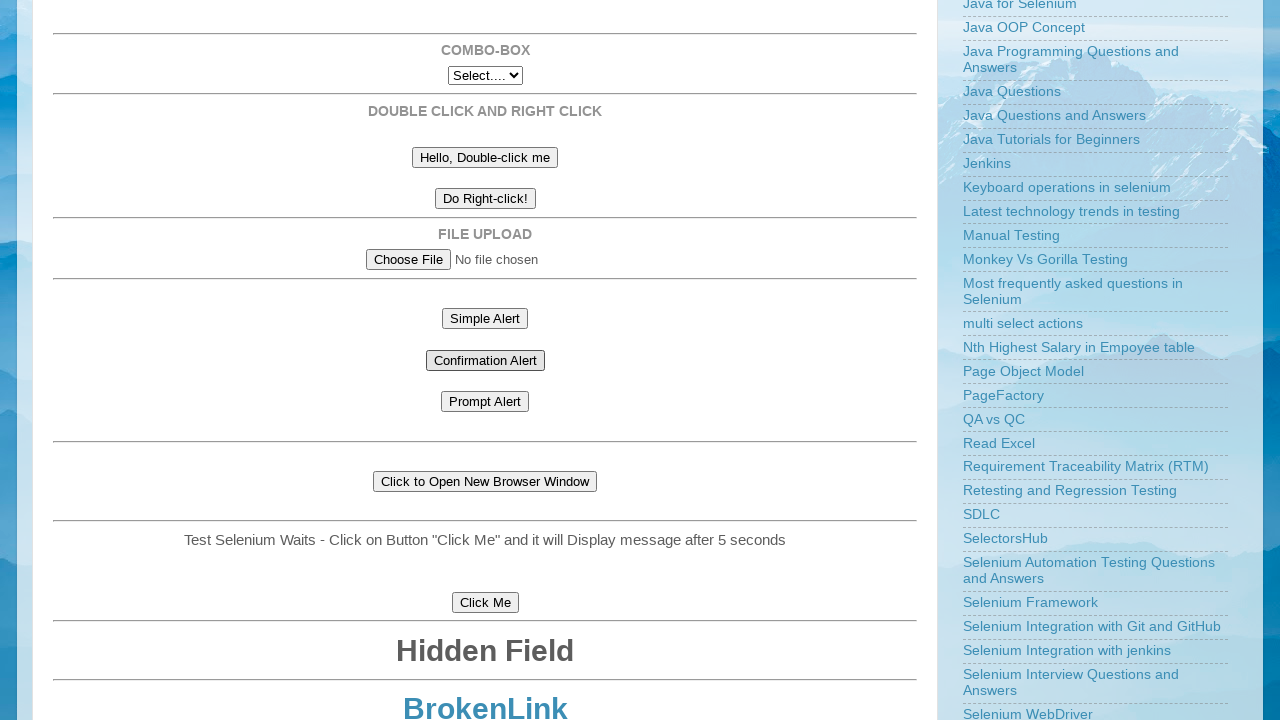

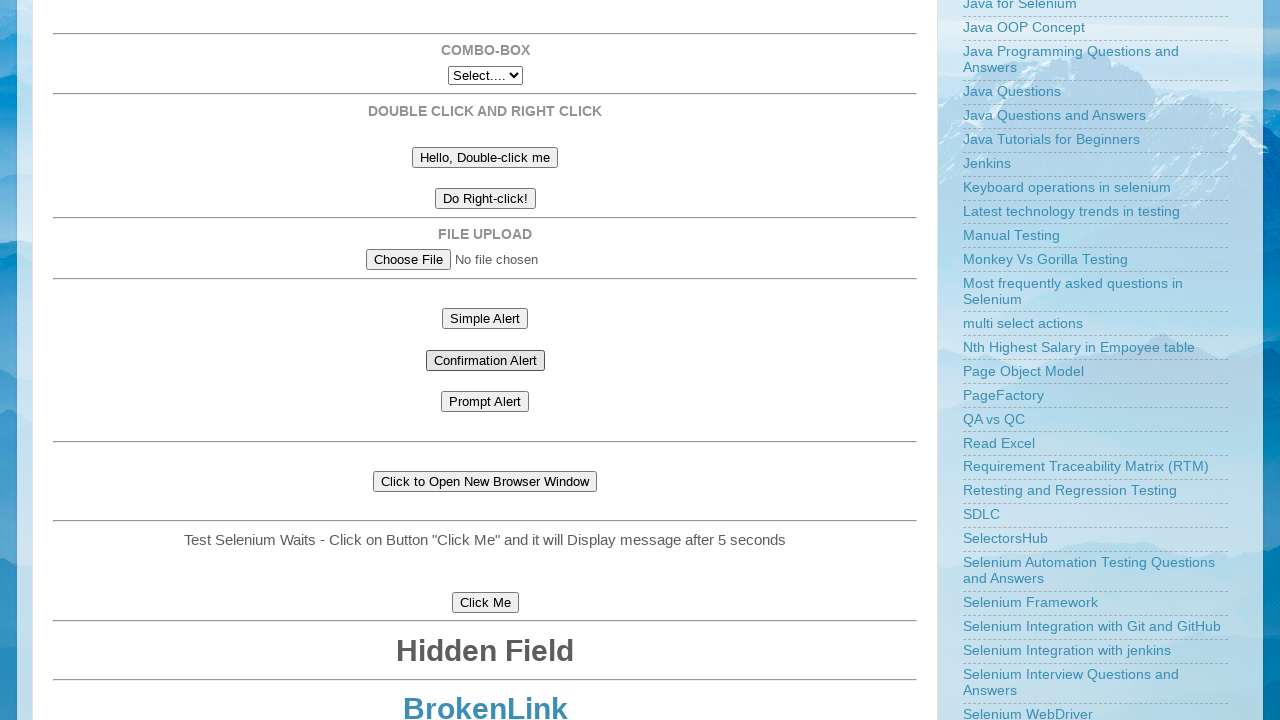